Searches for "카드 이용" (card usage) on Jeju Data Hub and navigates through the first three search results to access downloadable files

Starting URL: https://www.jejudatahub.net

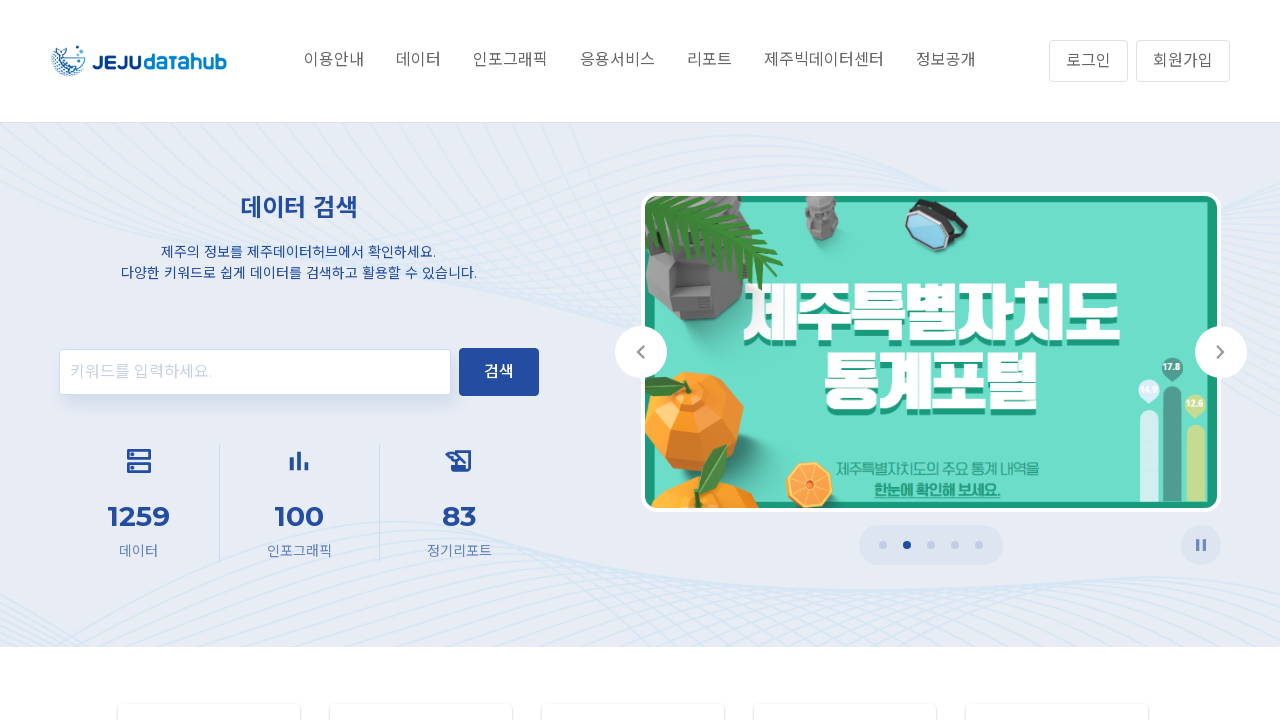

Filled search field with '카드 이용' (card usage) on input[placeholder='키워드를 입력하세요.']
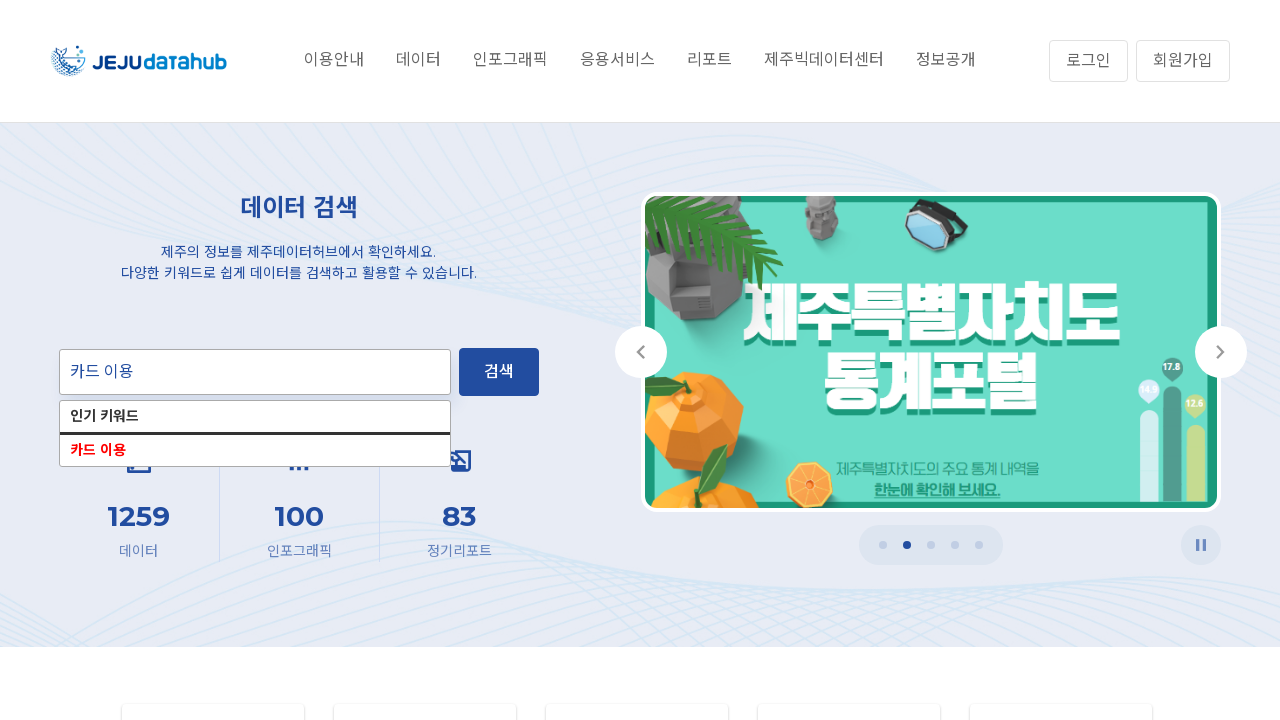

Pressed Enter to submit search on input[placeholder='키워드를 입력하세요.']
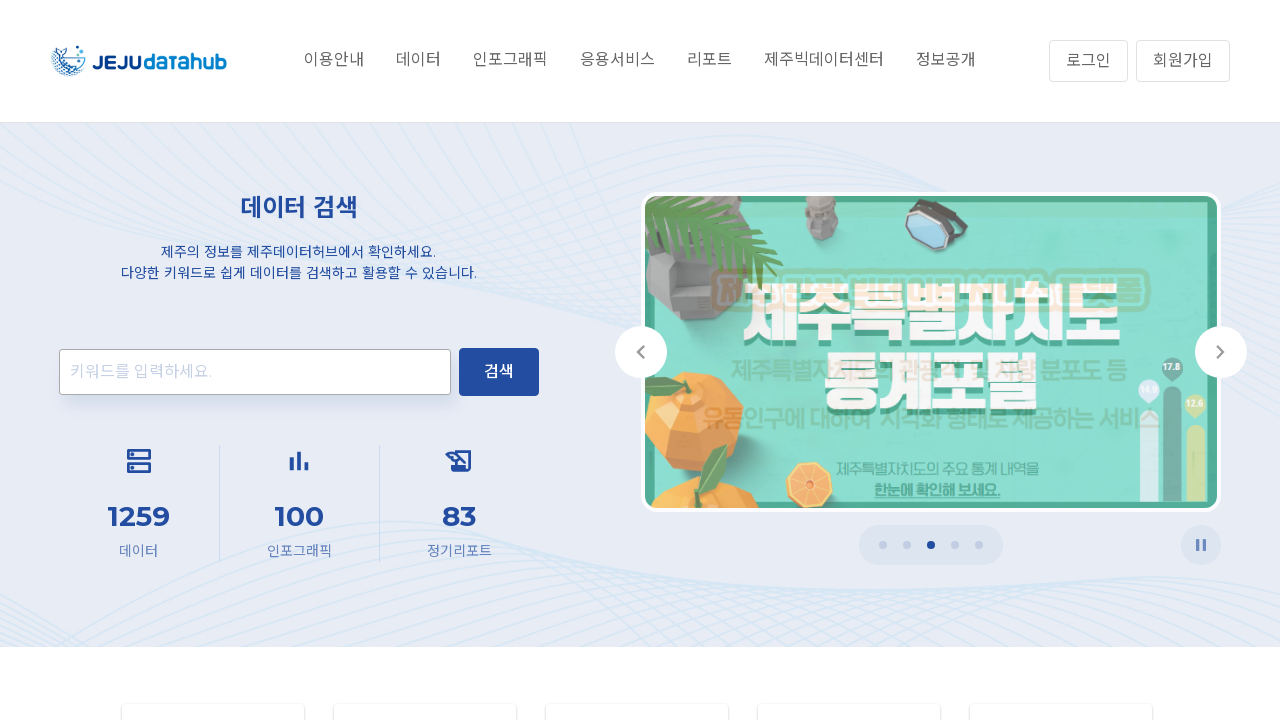

Search results loaded successfully
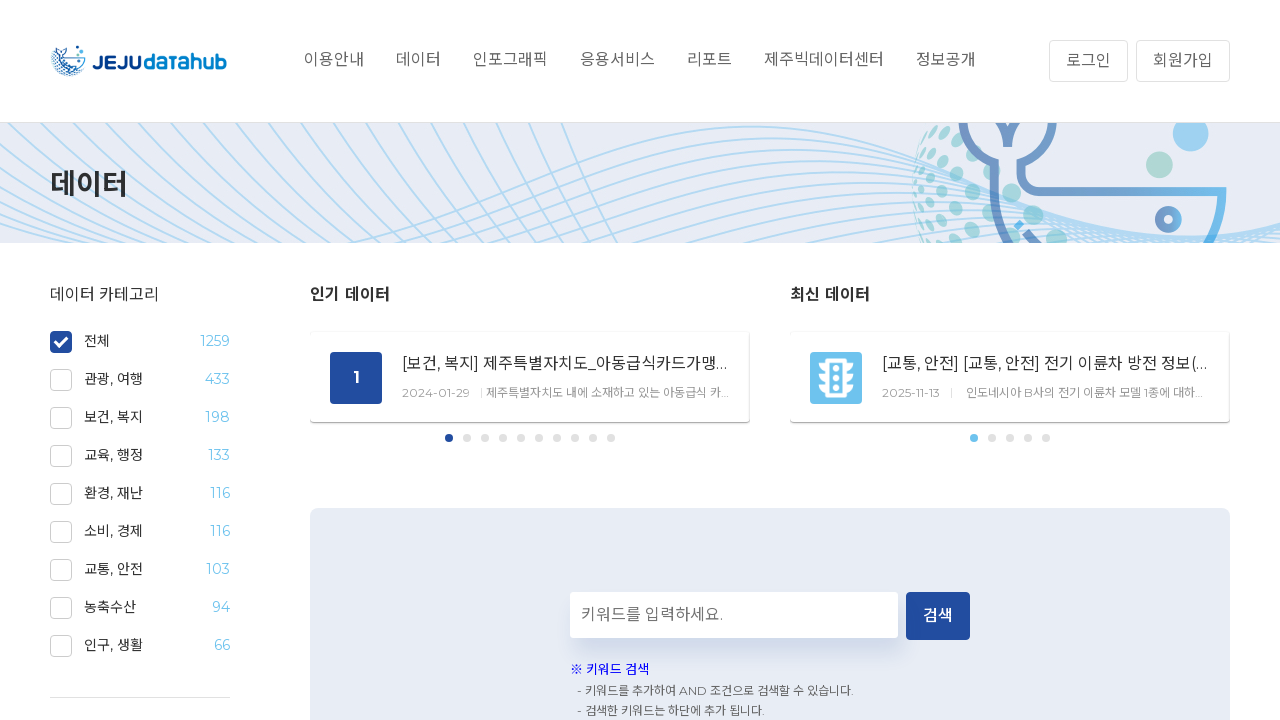

Clicked on search result item #1 at (614, 360) on //td[@class="cell-number" and text()="1"]/following-sibling::td[@class="cell-sub
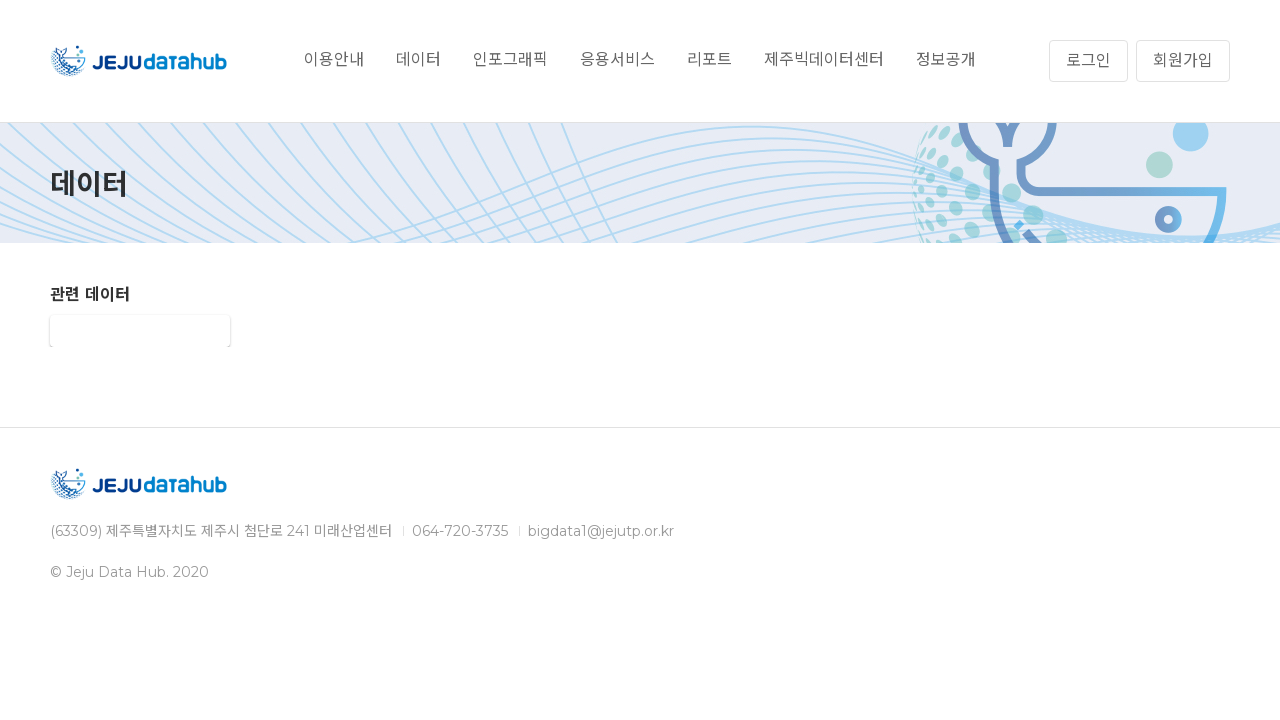

Detail page loaded for item #1
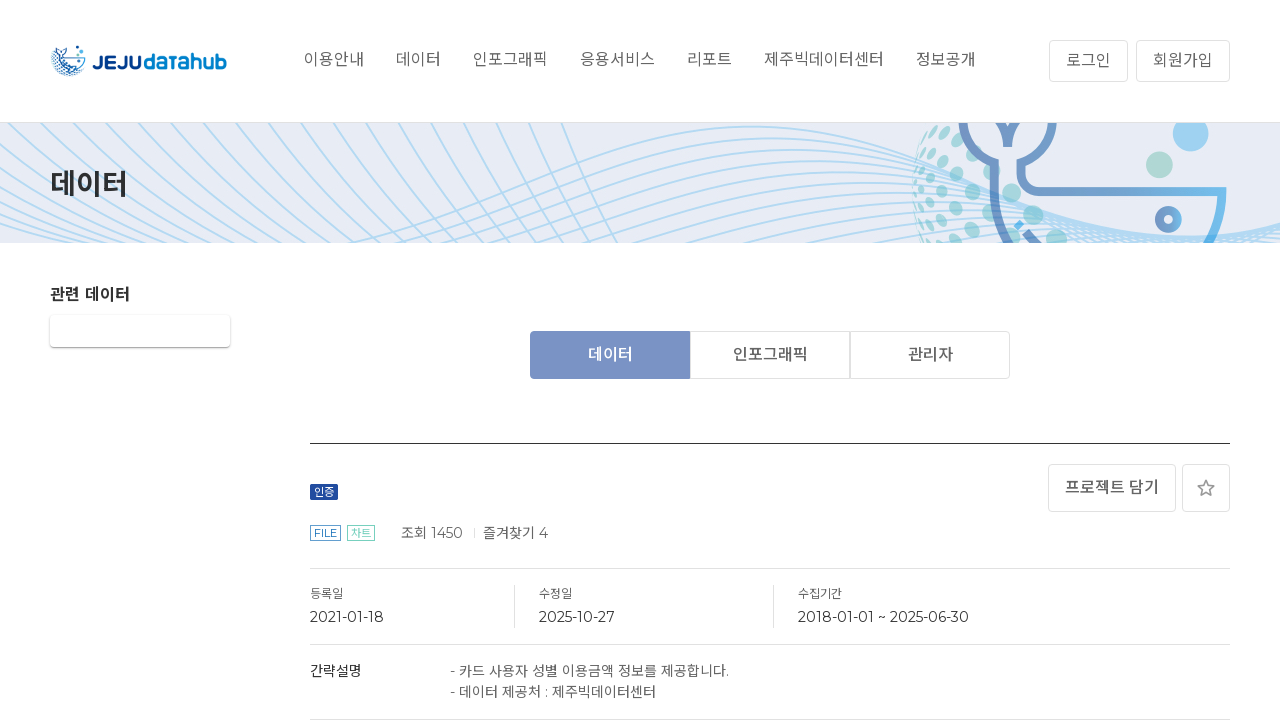

Clicked on file download link for item #1 at (498, 361) on span.pointer-span >> nth=0
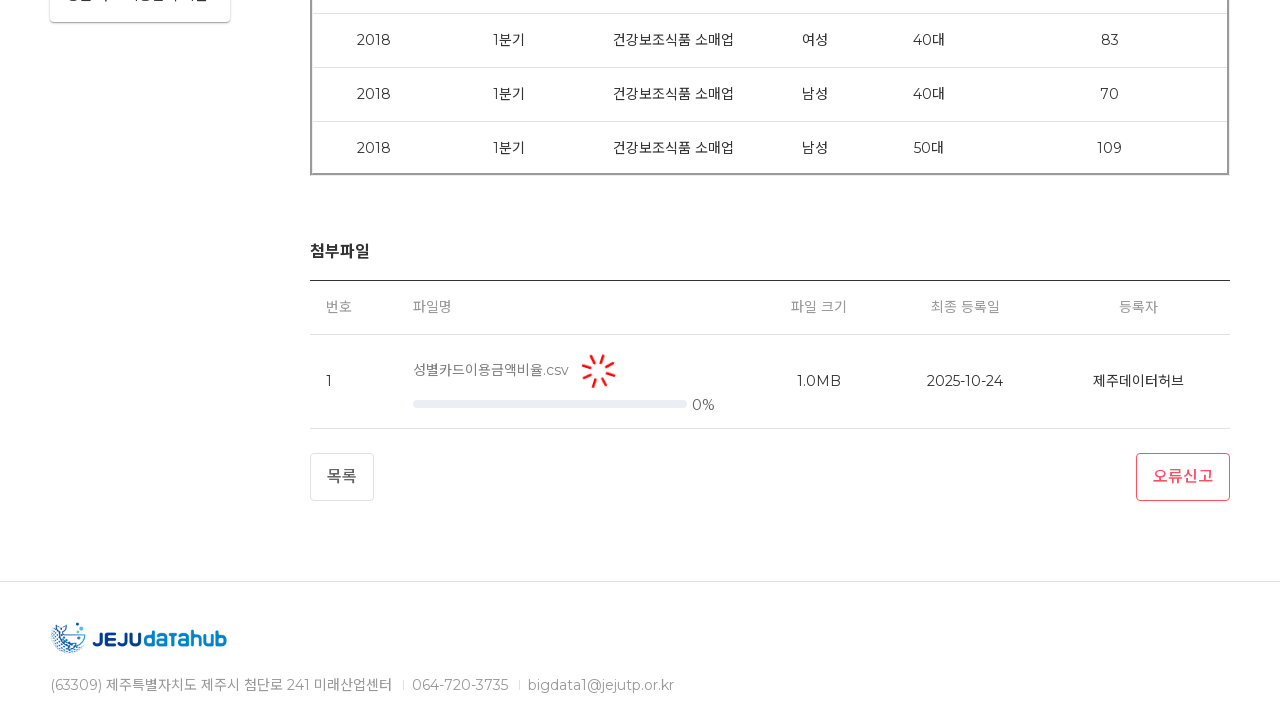

Clicked list button to return from item #1 at (342, 477) on xpath=//div[@class="contents-footer"]/a[@class="btn btn-outline fl"]
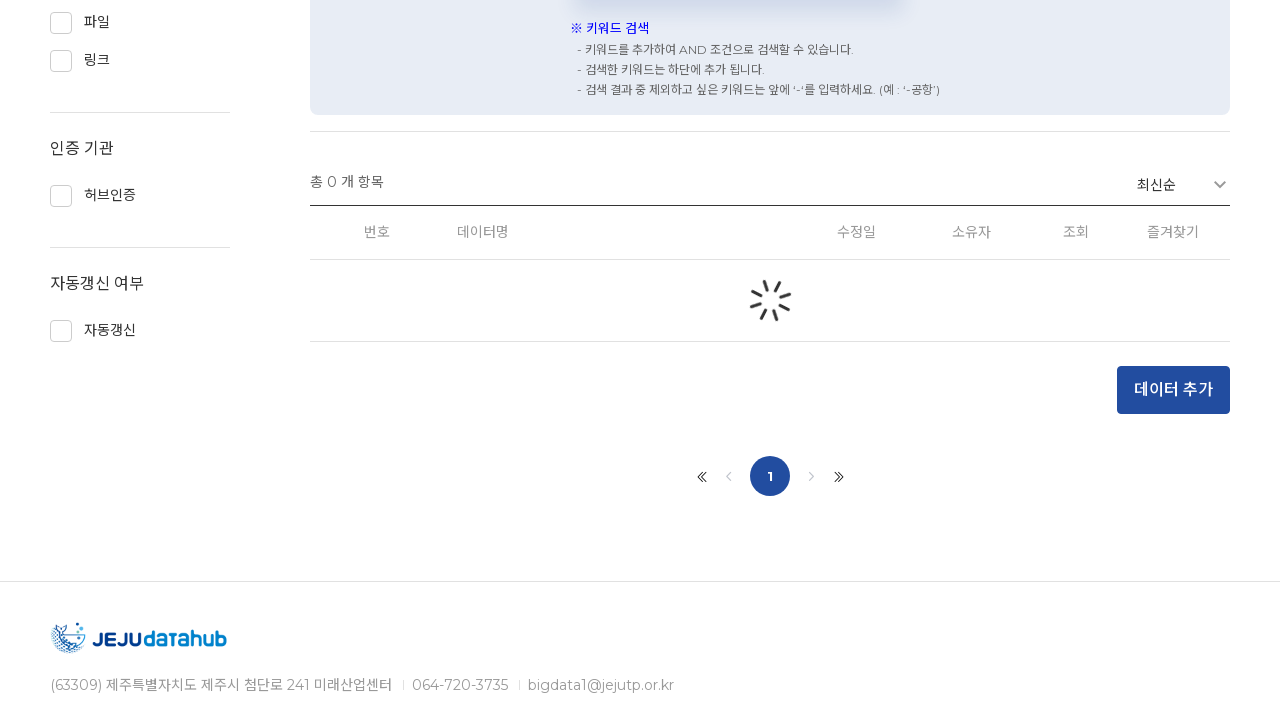

Search results list reloaded
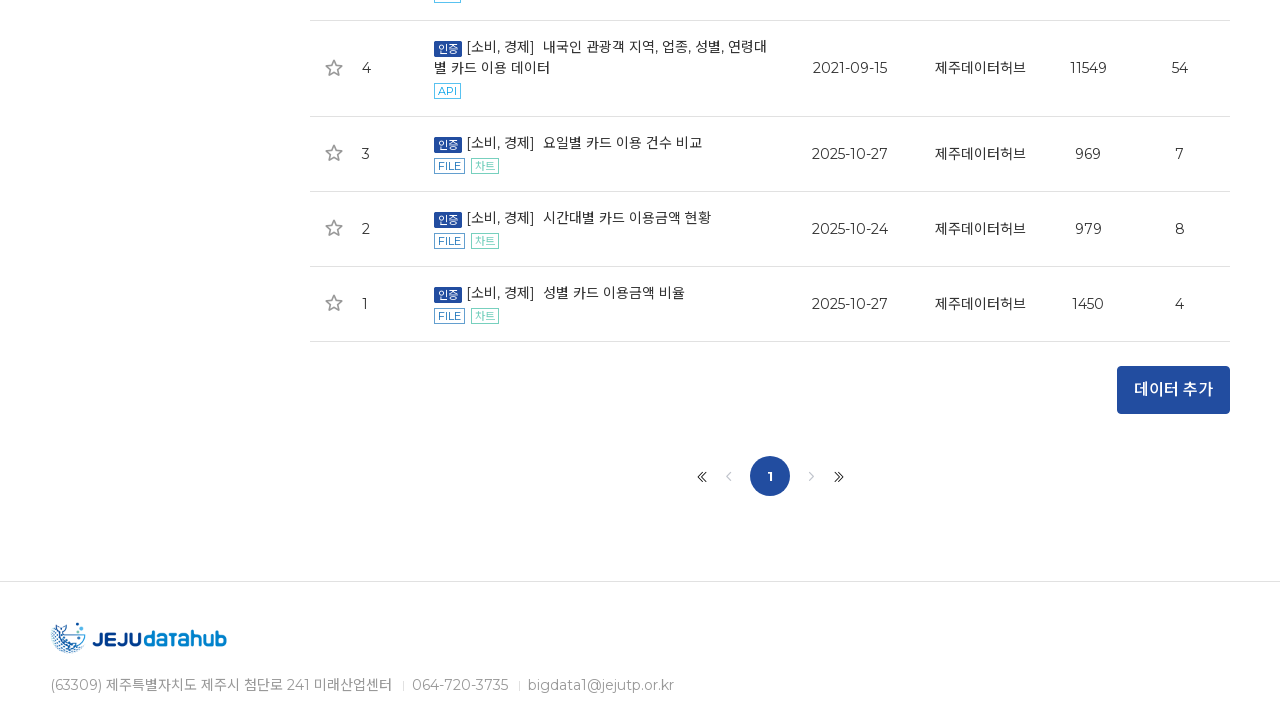

Clicked on search result item #2 at (627, 218) on //td[@class="cell-number" and text()="2"]/following-sibling::td[@class="cell-sub
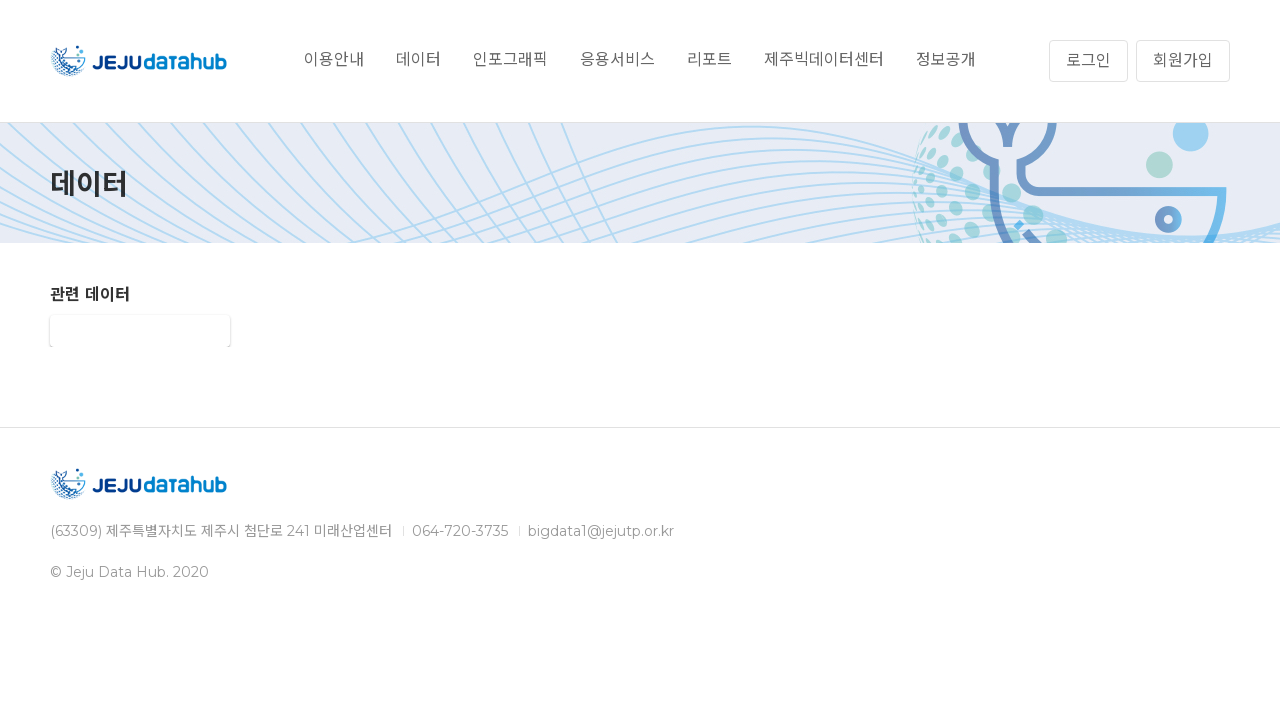

Detail page loaded for item #2
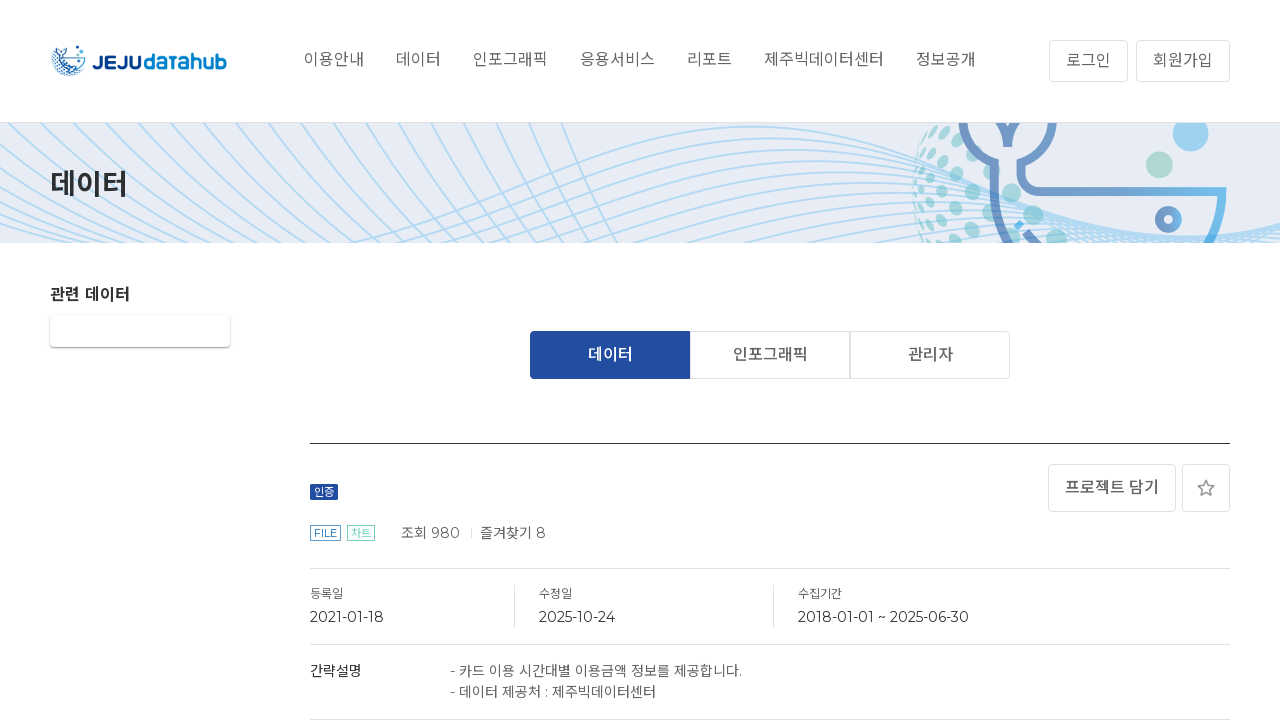

Clicked on file download link for item #2 at (507, 361) on span.pointer-span >> nth=0
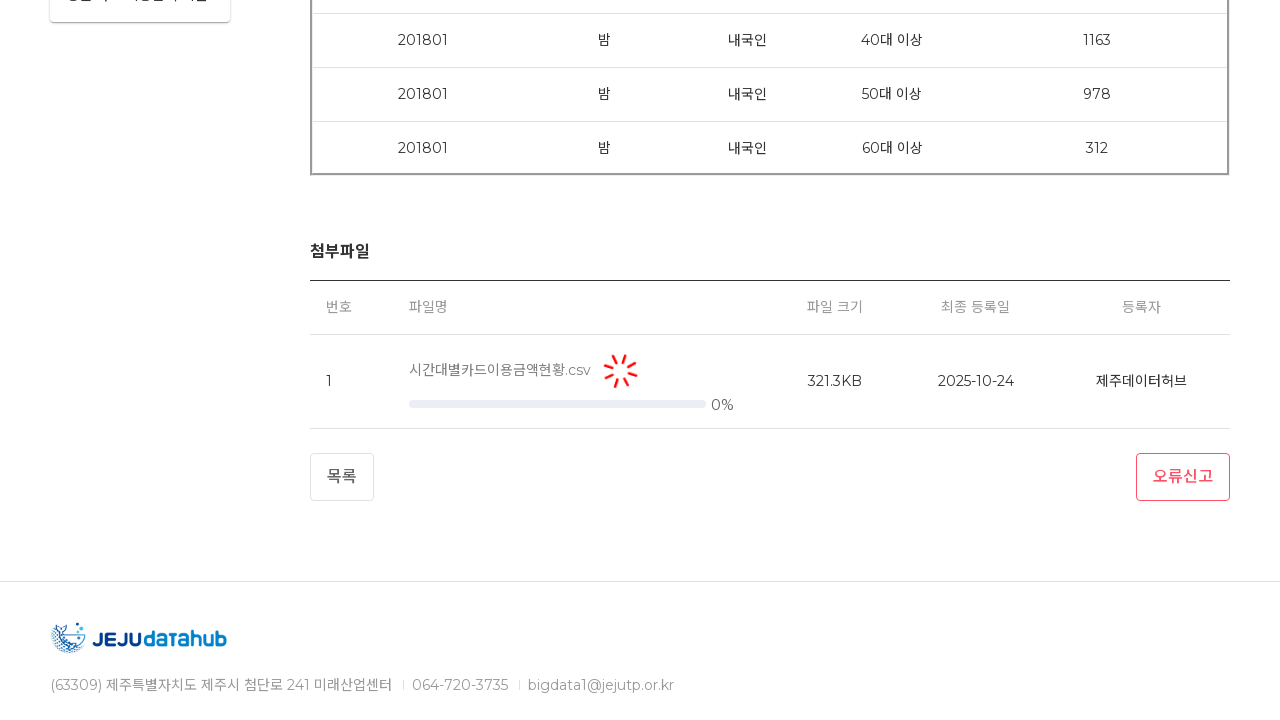

Clicked list button to return from item #2 at (342, 477) on xpath=//div[@class="contents-footer"]/a[@class="btn btn-outline fl"]
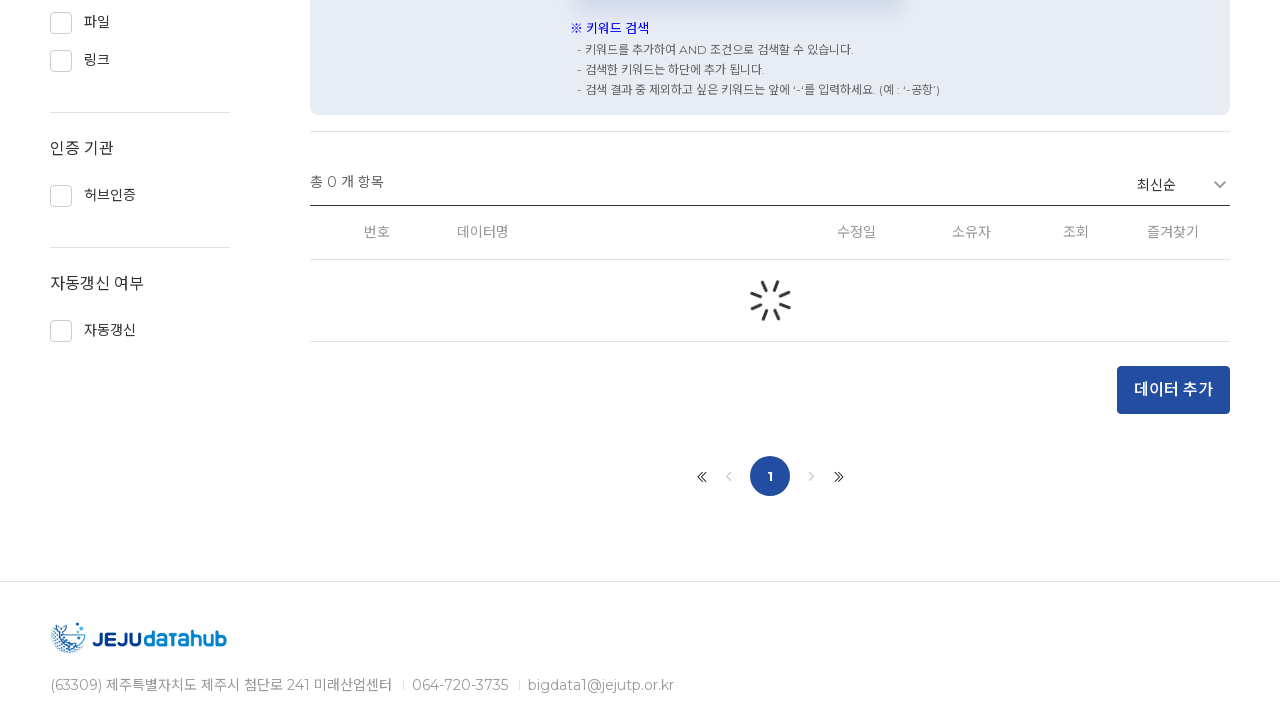

Search results list reloaded
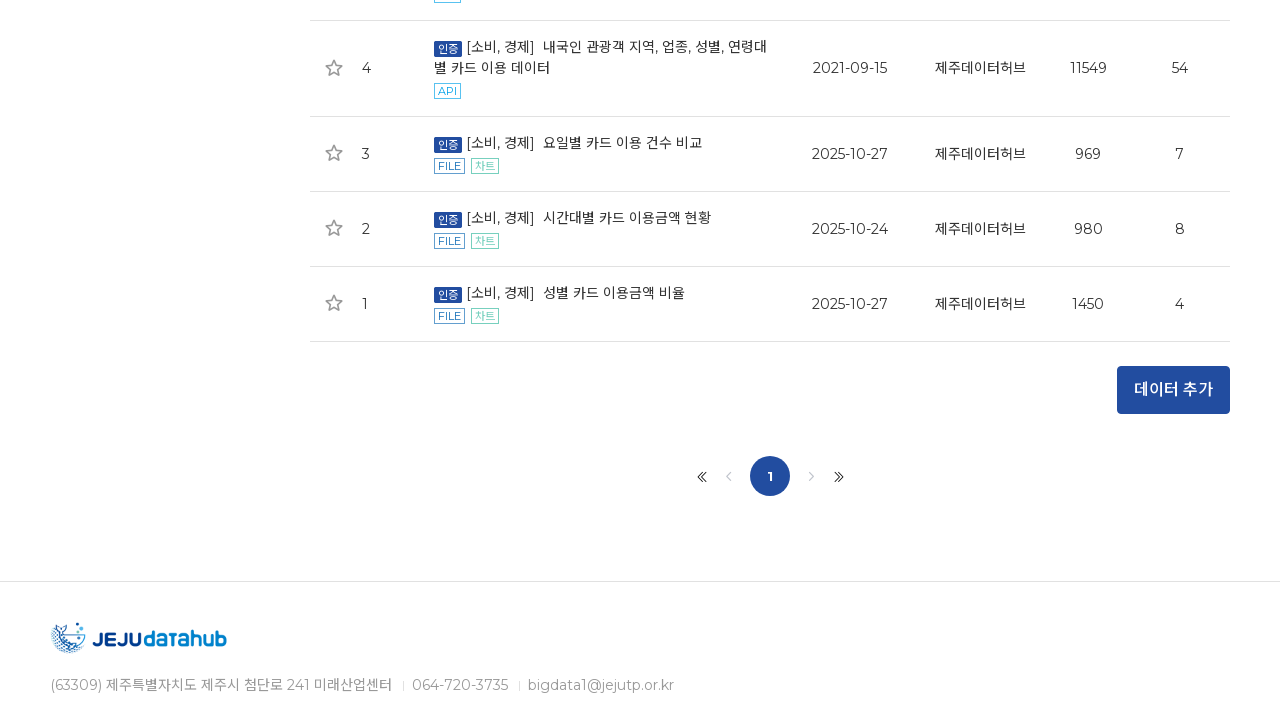

Clicked on search result item #3 at (622, 143) on //td[@class="cell-number" and text()="3"]/following-sibling::td[@class="cell-sub
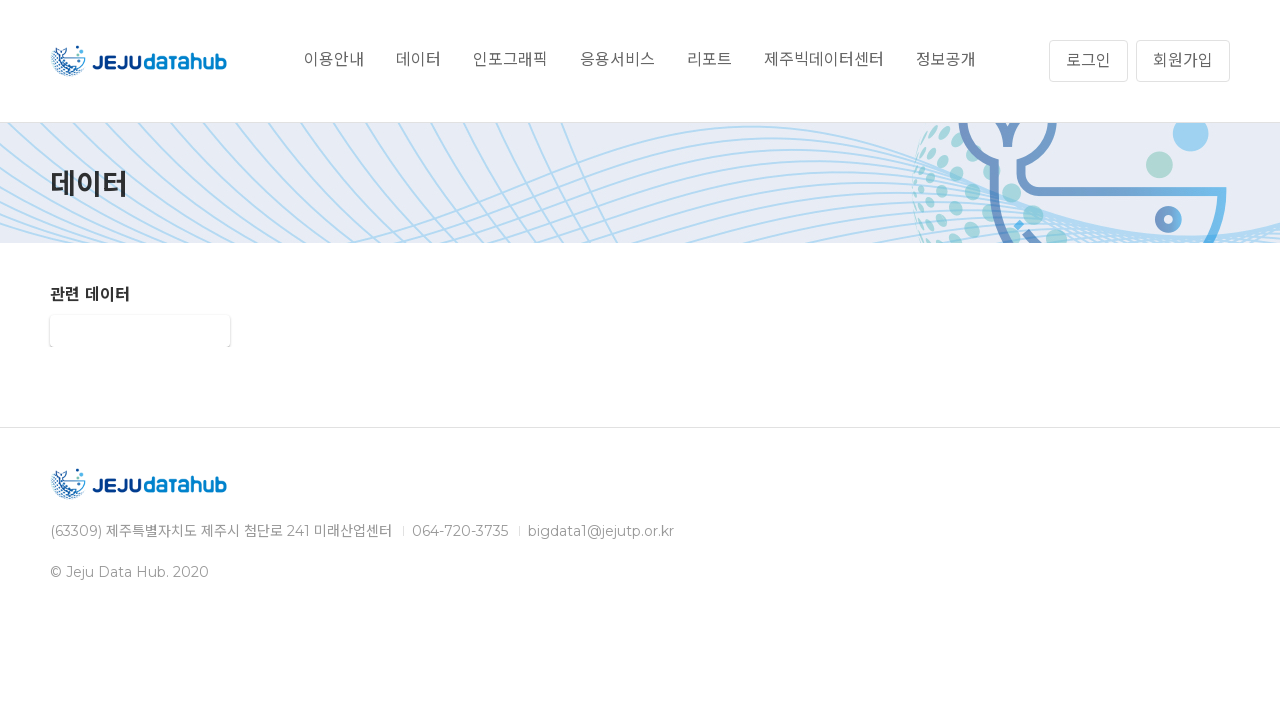

Detail page loaded for item #3
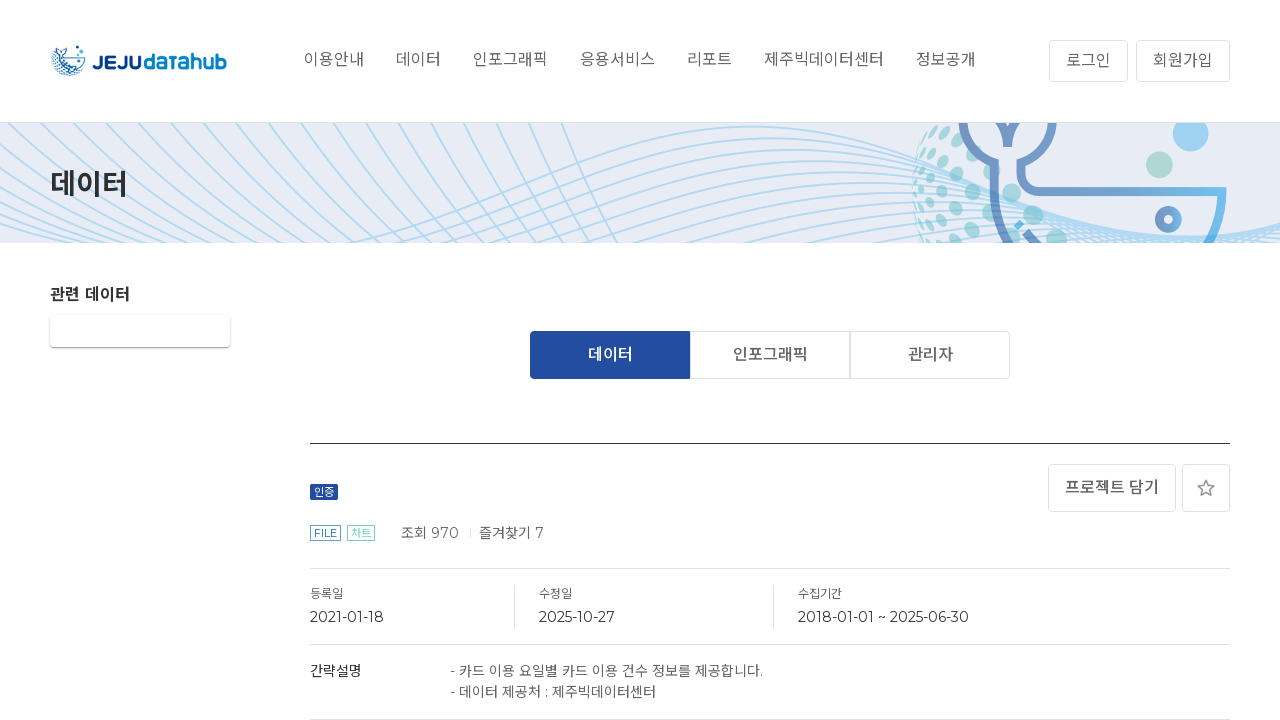

Clicked on file download link for item #3 at (502, 361) on span.pointer-span >> nth=0
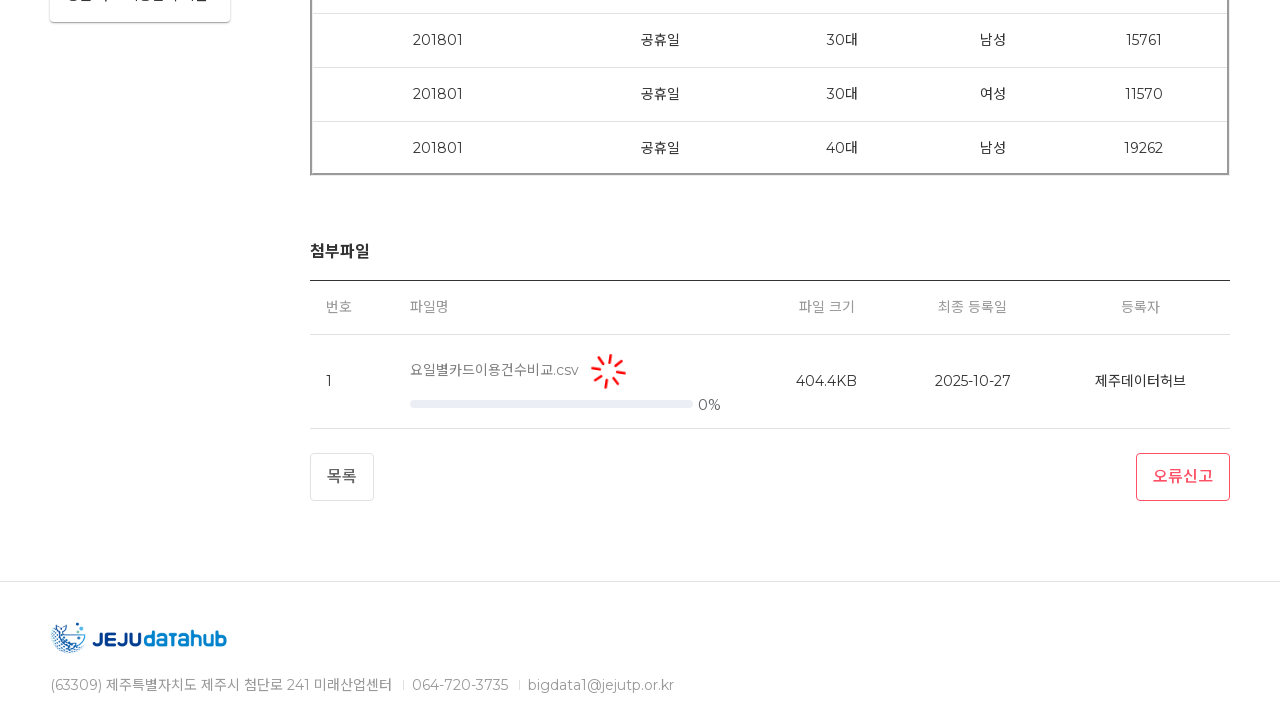

Clicked list button to return from item #3 at (342, 477) on xpath=//div[@class="contents-footer"]/a[@class="btn btn-outline fl"]
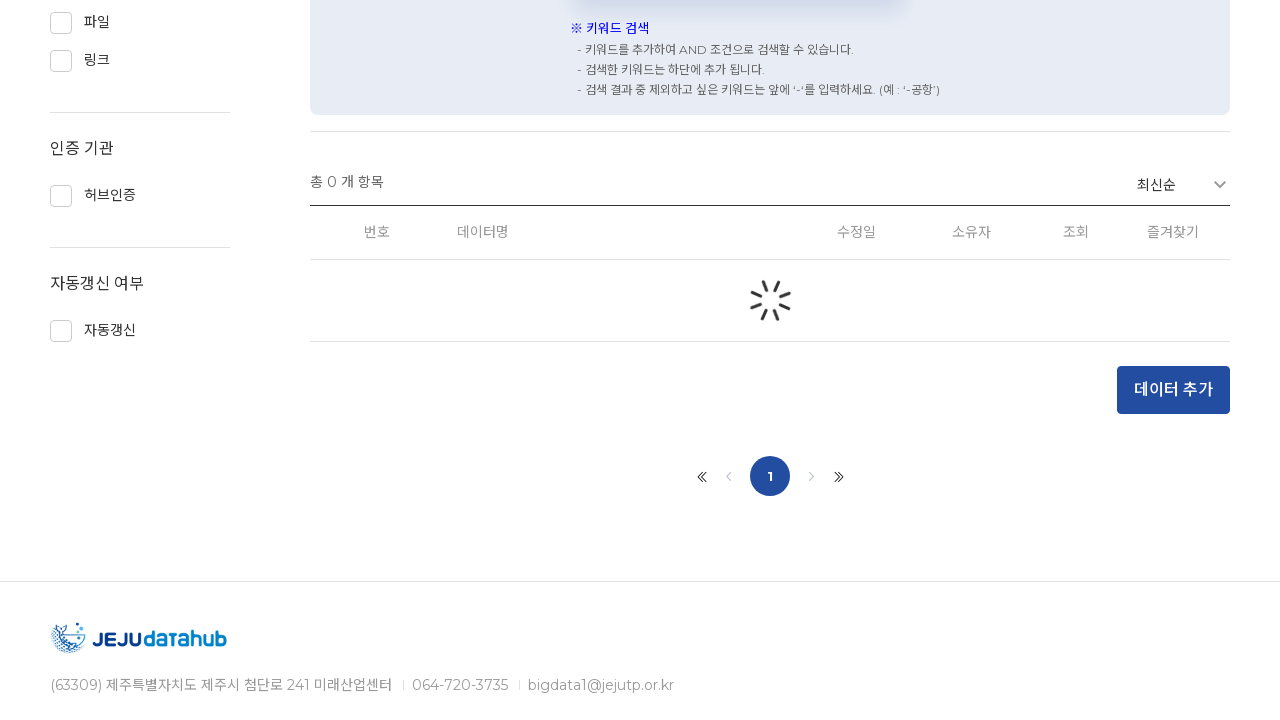

Search results list reloaded
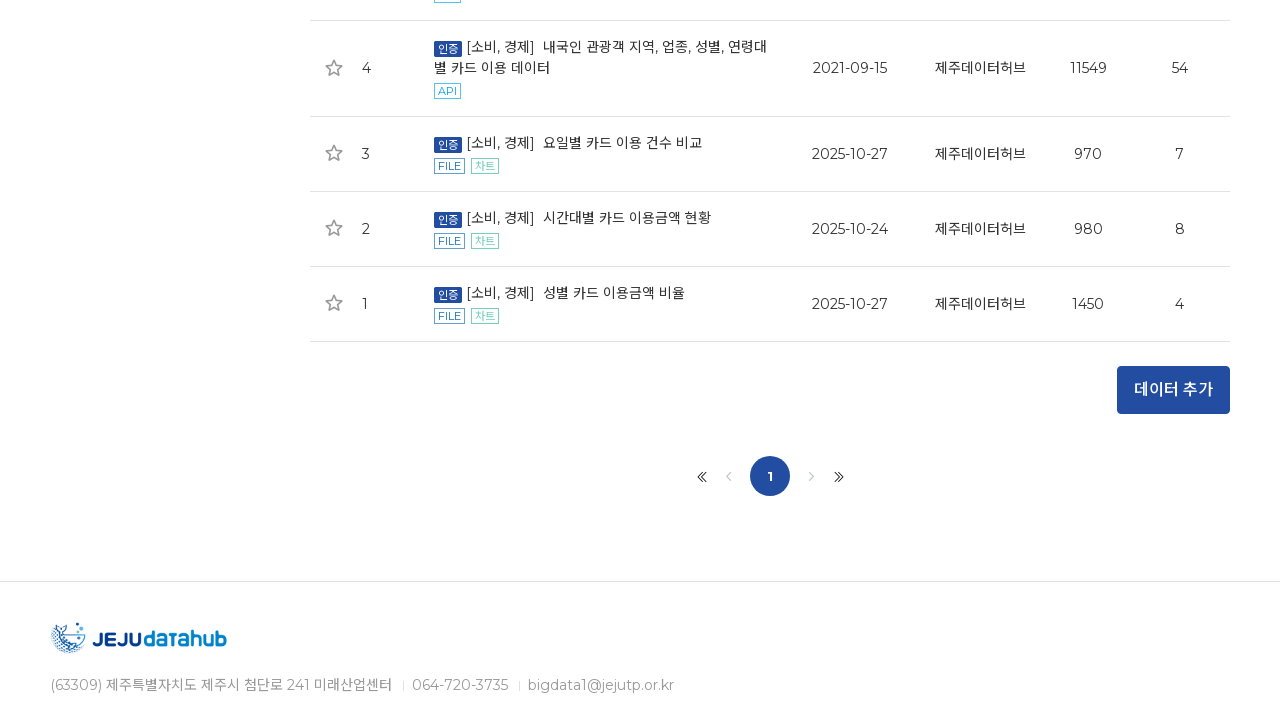

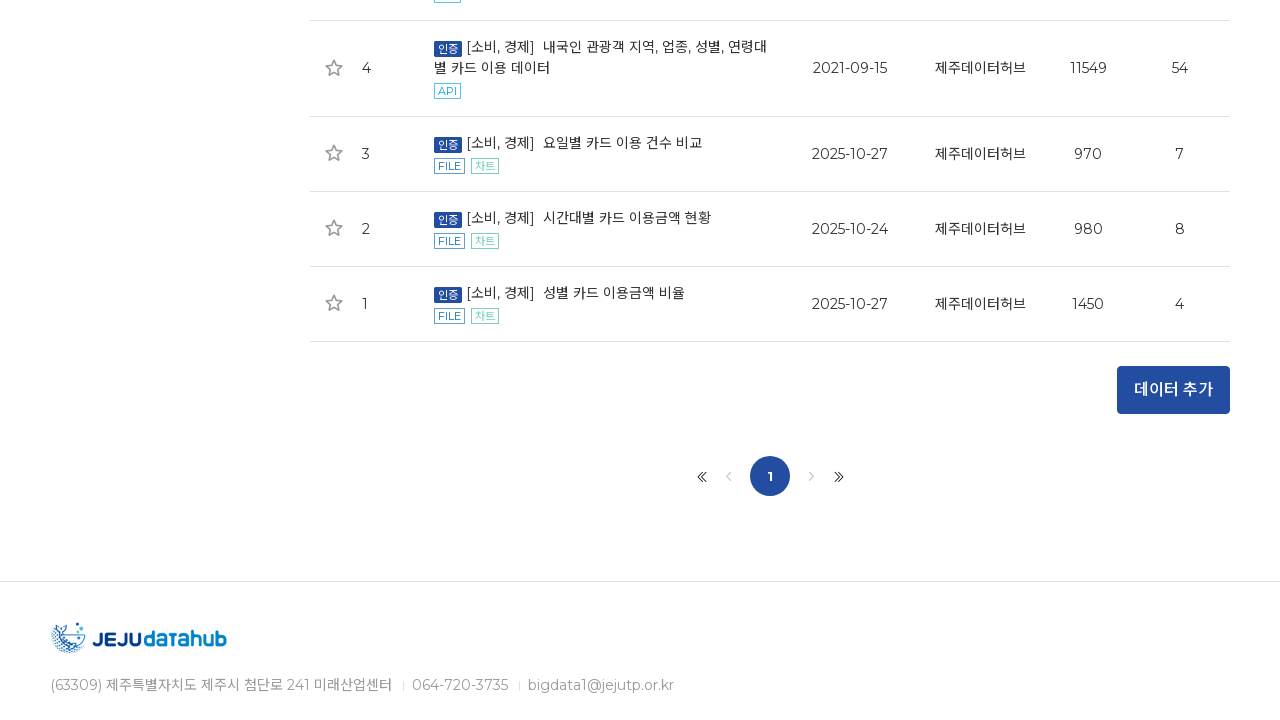